Tests various alert and dialog interactions on a demo page, including clicking buttons, handling modal dialogs, and interacting with minimize/maximize controls

Starting URL: https://www.leafground.com/alert.xhtml

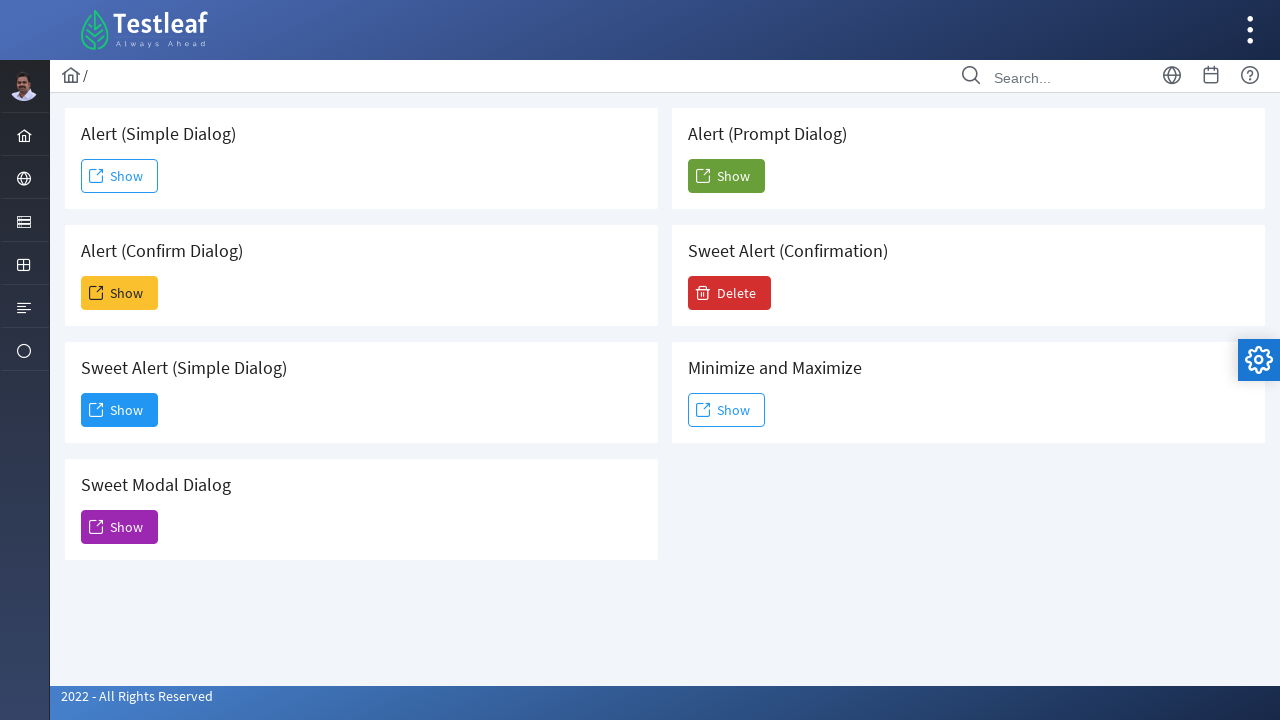

Clicked the third button with ui-button-text class at (120, 410) on xpath=//span[@class='ui-button-text ui-c'] >> nth=2
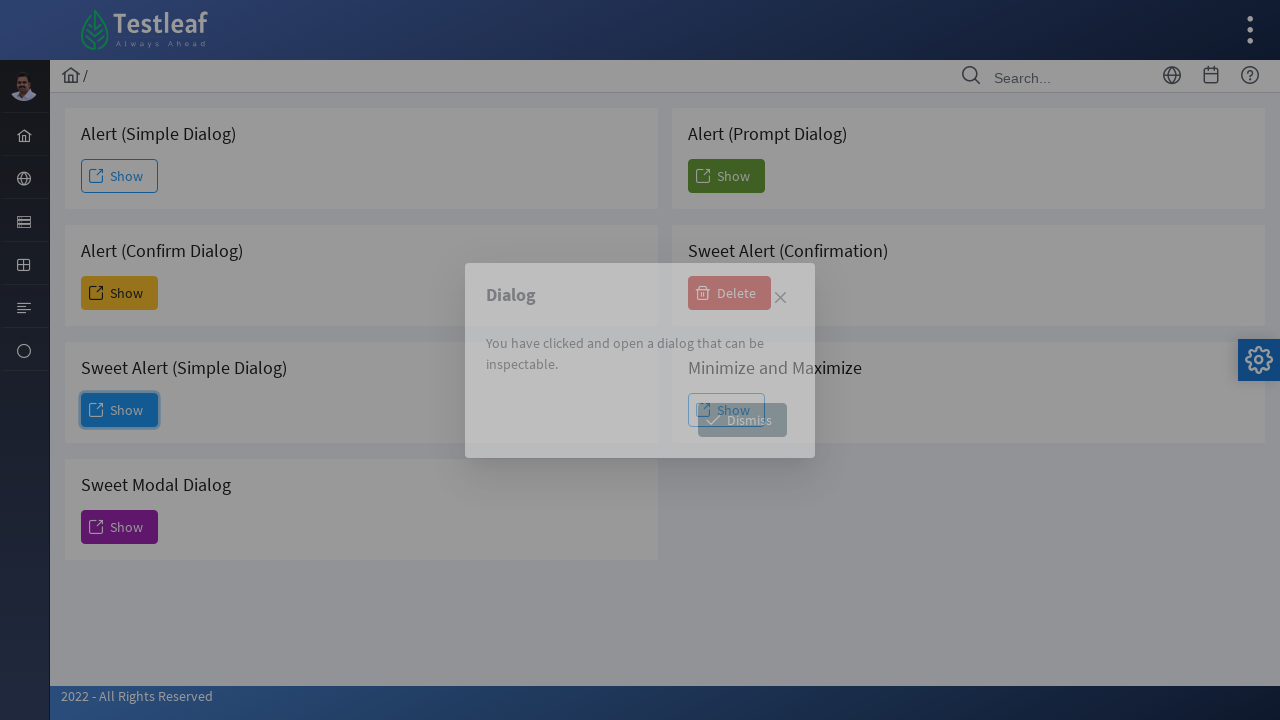

Clicked element with ID j_idt88:j_idt98 at (742, 420) on #j_idt88\:j_idt98
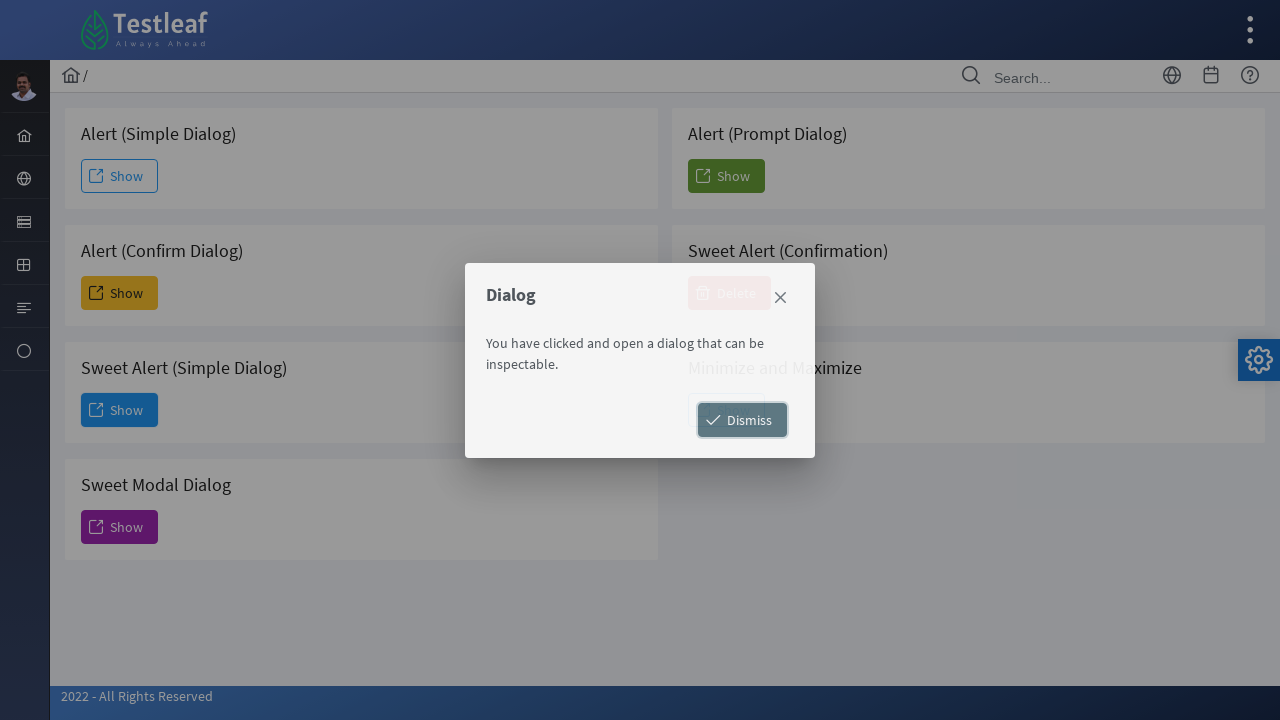

Waited for 'Show' button to appear
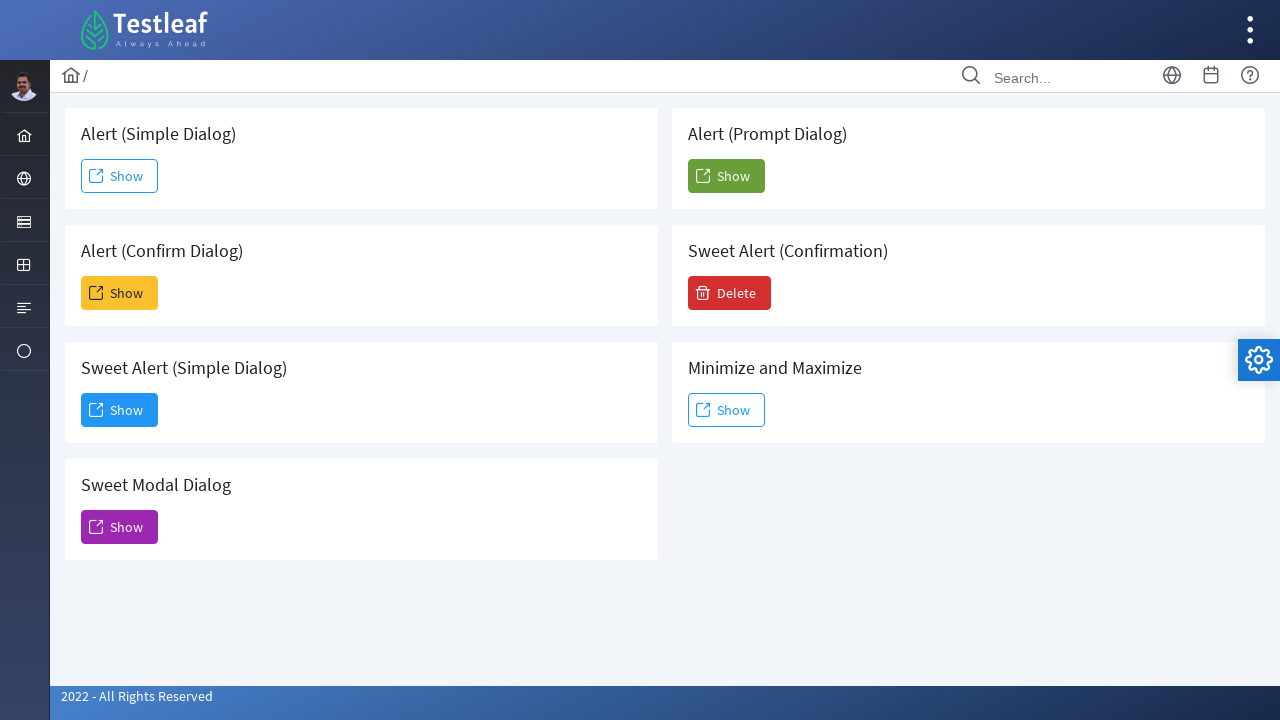

Clicked the fourth 'Show' button at (120, 527) on xpath=//span[text()='Show'] >> nth=3
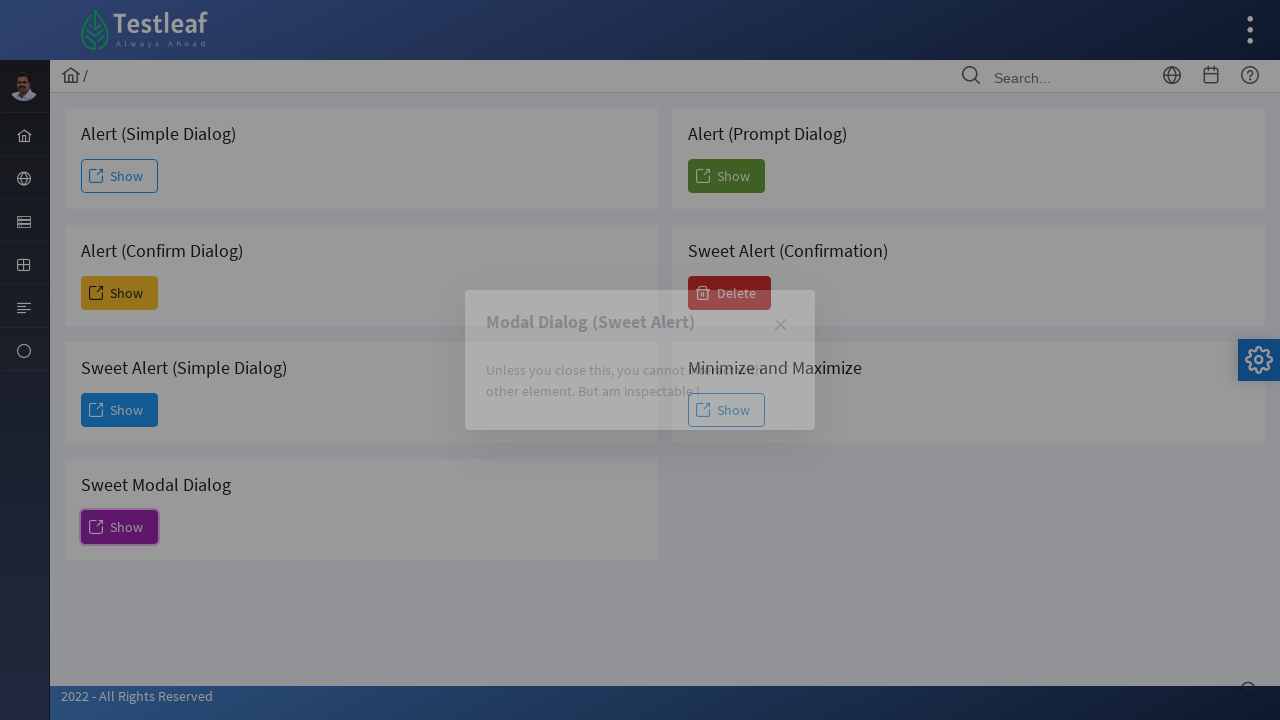

Waited for dialog to appear
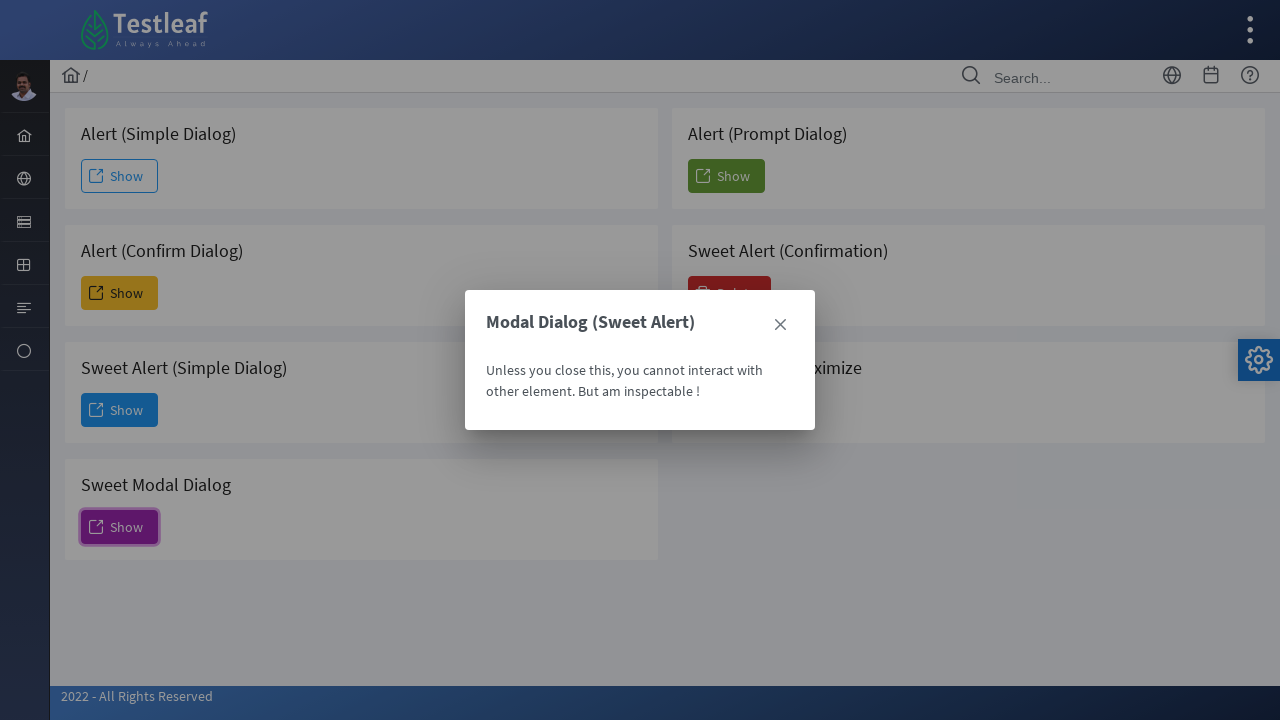

Closed the dialog using the close button at (780, 325) on xpath=//div[@id='j_idt88:j_idt101']//a[@aria-label='Close']
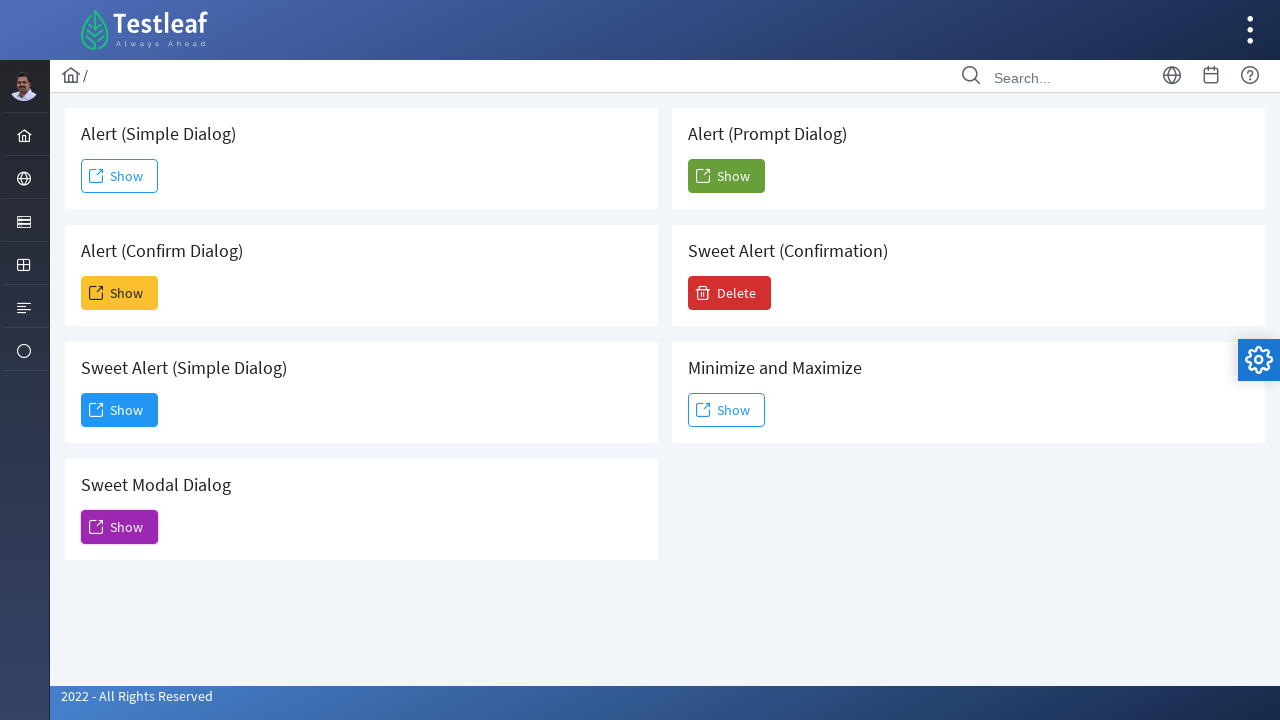

Clicked Delete button at (730, 293) on xpath=//*[text()='Delete']
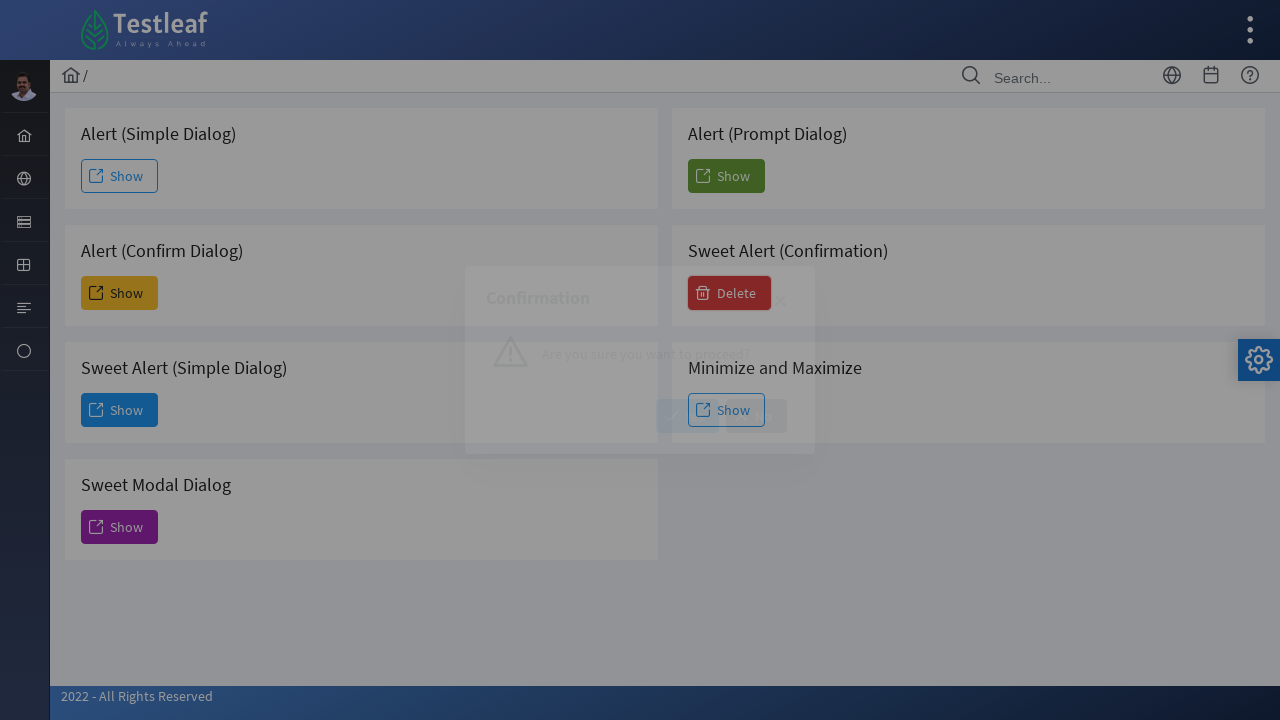

Confirmed deletion by clicking Yes at (688, 416) on xpath=//*[text()='Yes']
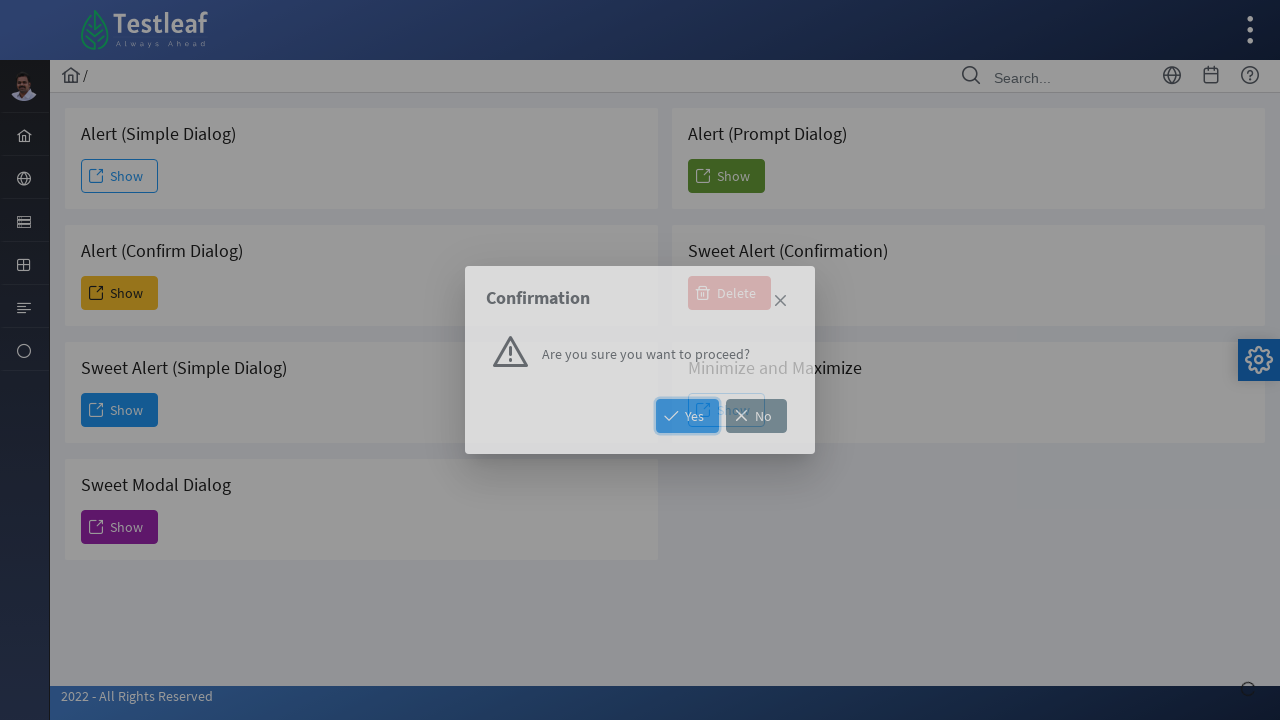

Clicked the eighth button with ui-button-text class at (726, 410) on xpath=//span[@class='ui-button-text ui-c'] >> nth=7
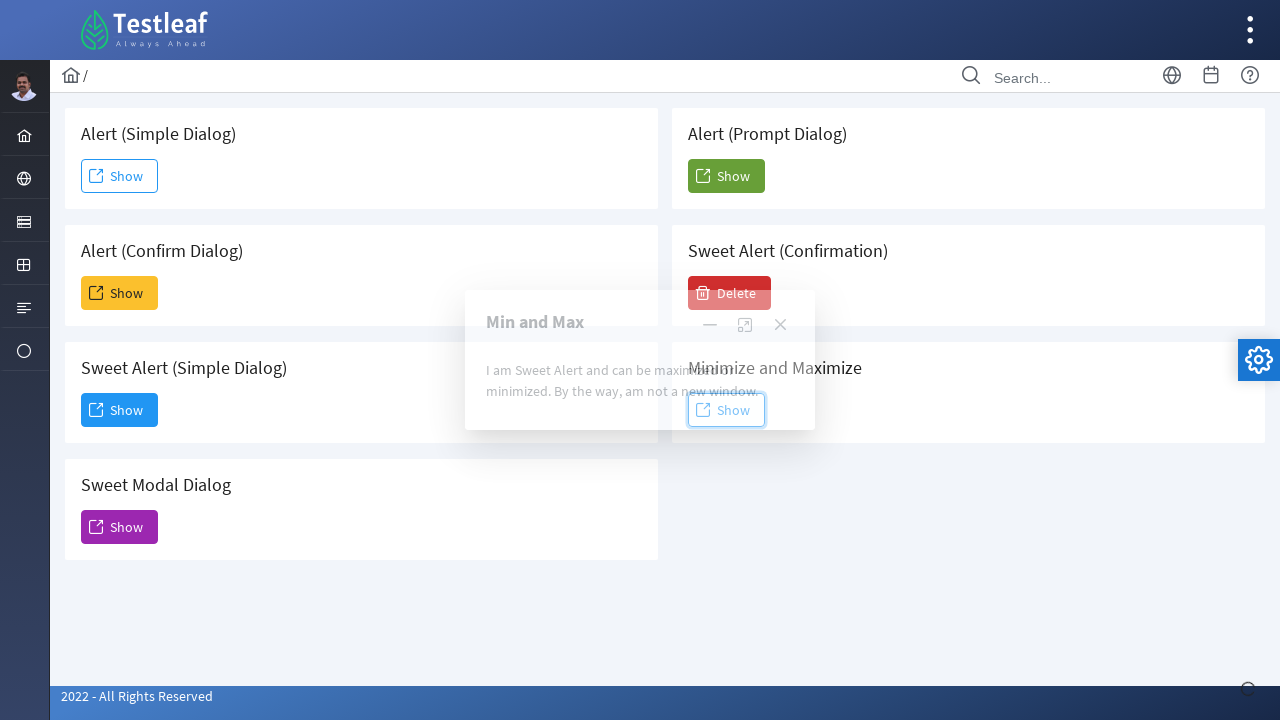

Waited for dialog to appear
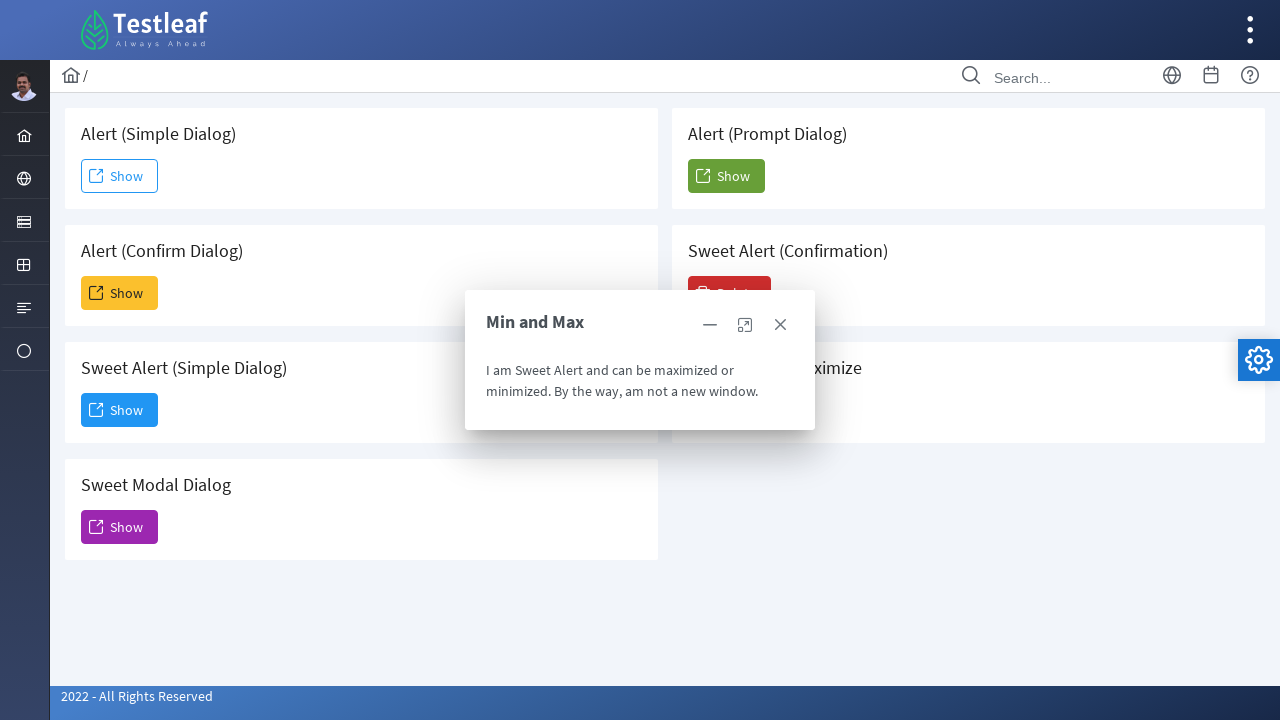

Minimized the dialog at (710, 325) on xpath=//*[@class='ui-dialog-titlebar-icon ui-dialog-titlebar-minimize ui-corner-
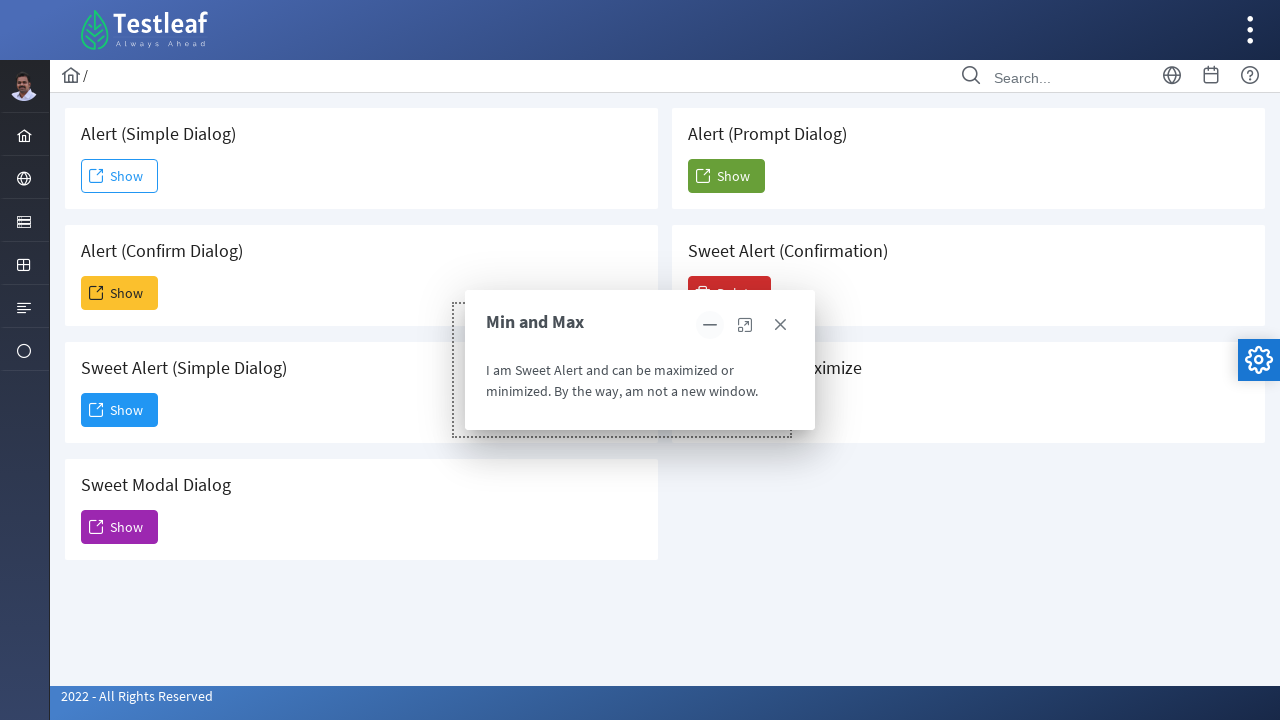

Waited before maximizing dialog
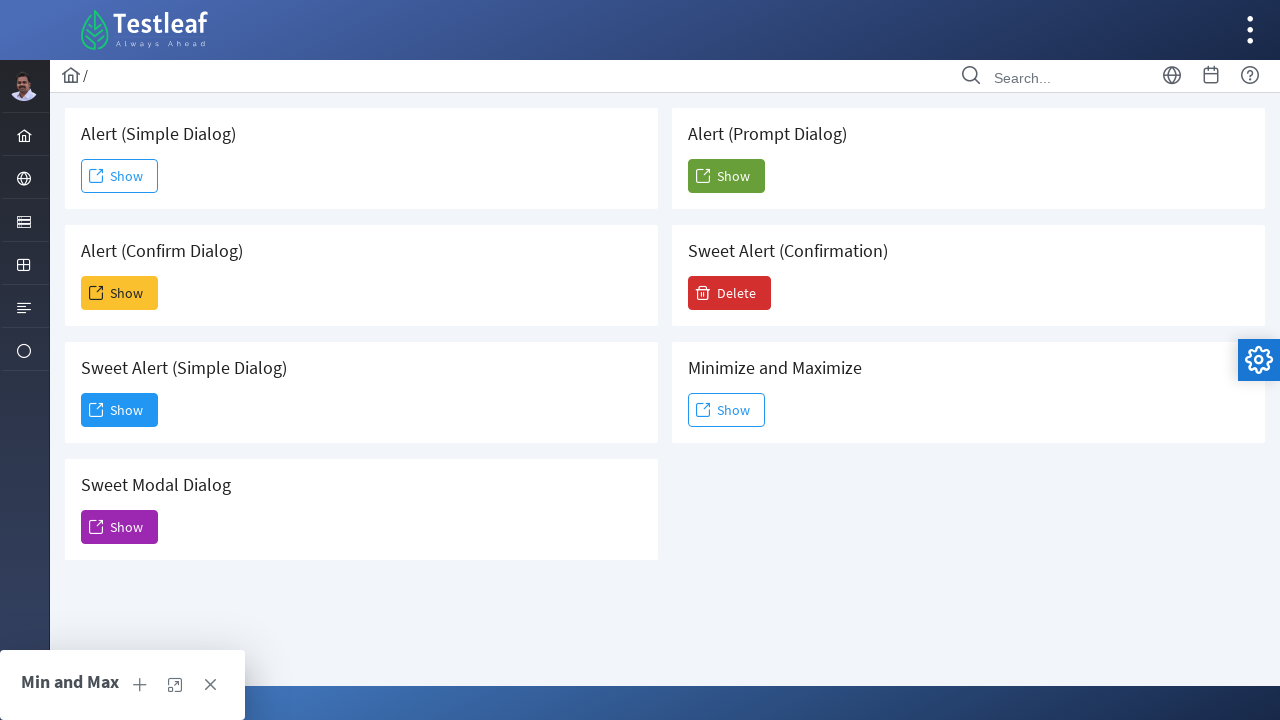

Maximized the dialog at (175, 685) on xpath=//*[@class='ui-dialog-titlebar-icon ui-dialog-titlebar-maximize ui-corner-
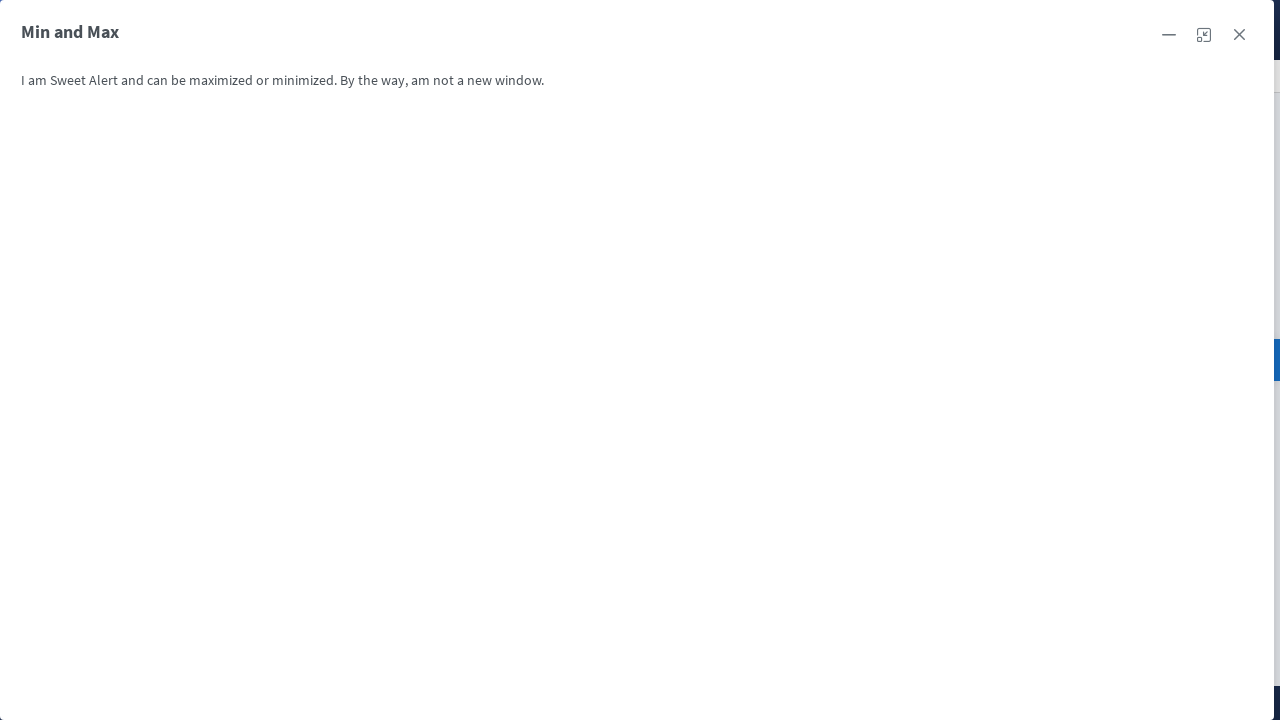

Waited before closing final dialog
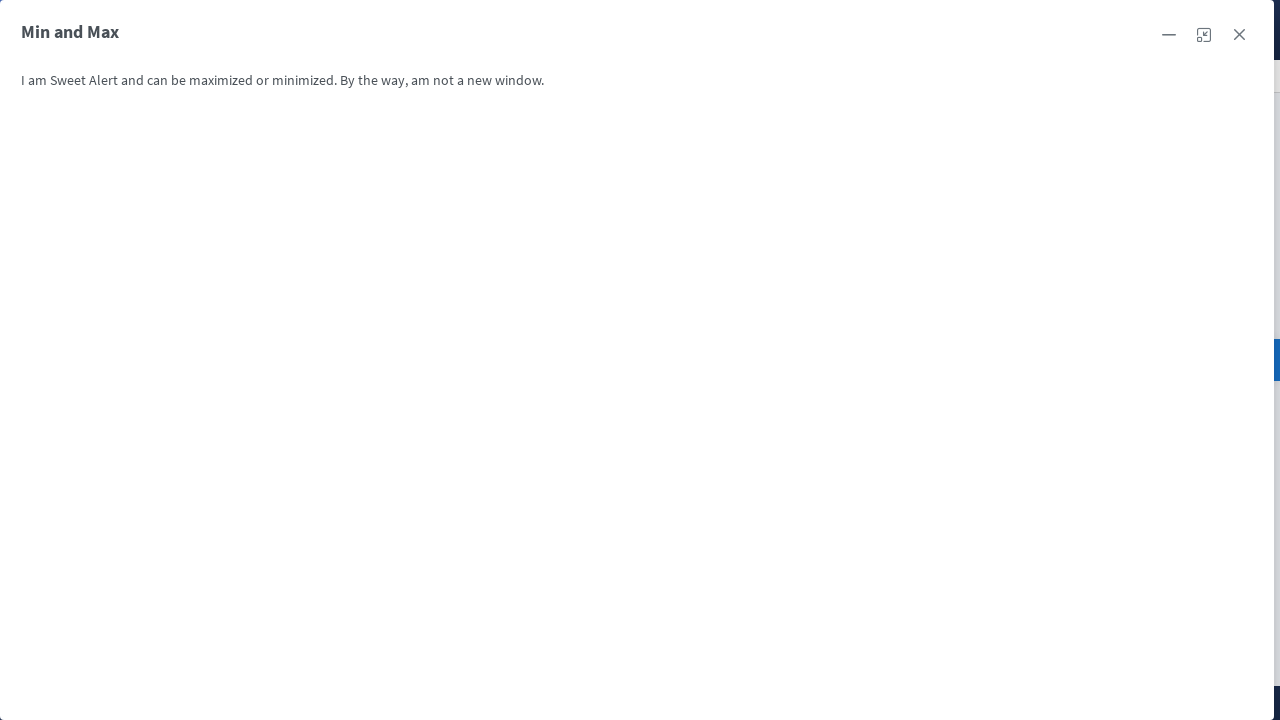

Closed the final dialog at (1239, 35) on xpath=//div[@id='j_idt88:j_idt112']//a[@aria-label='Close']
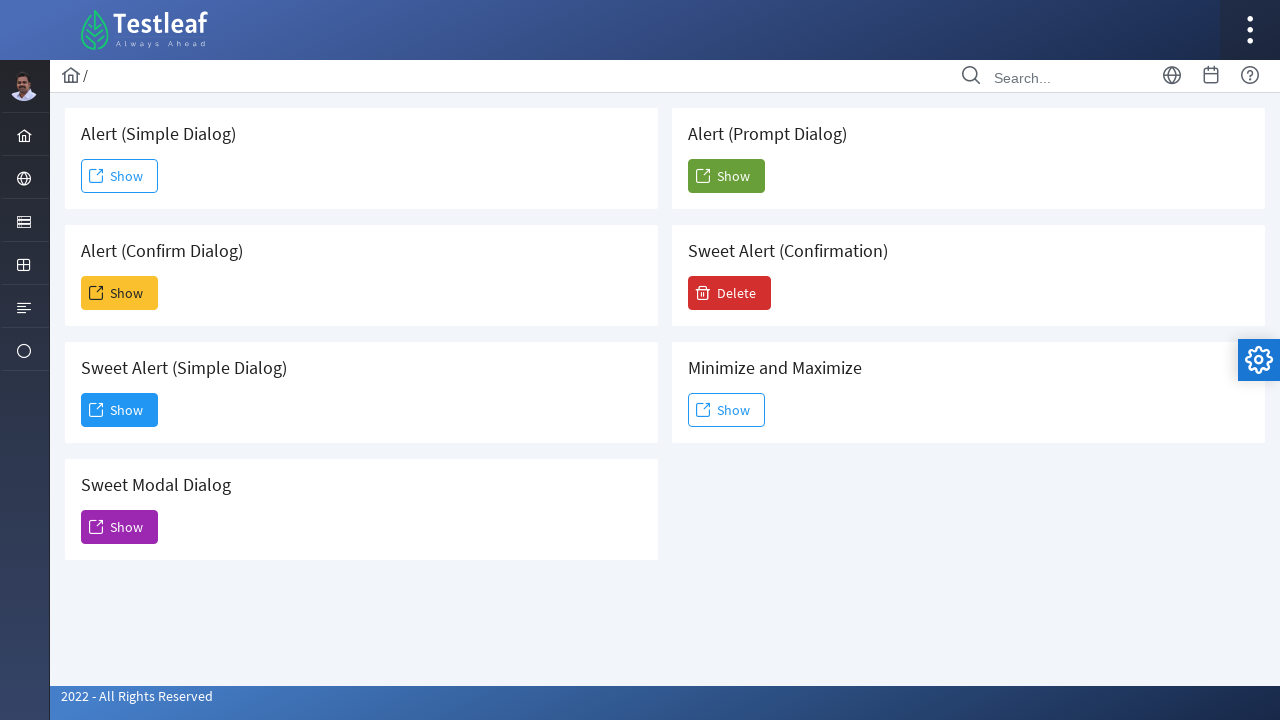

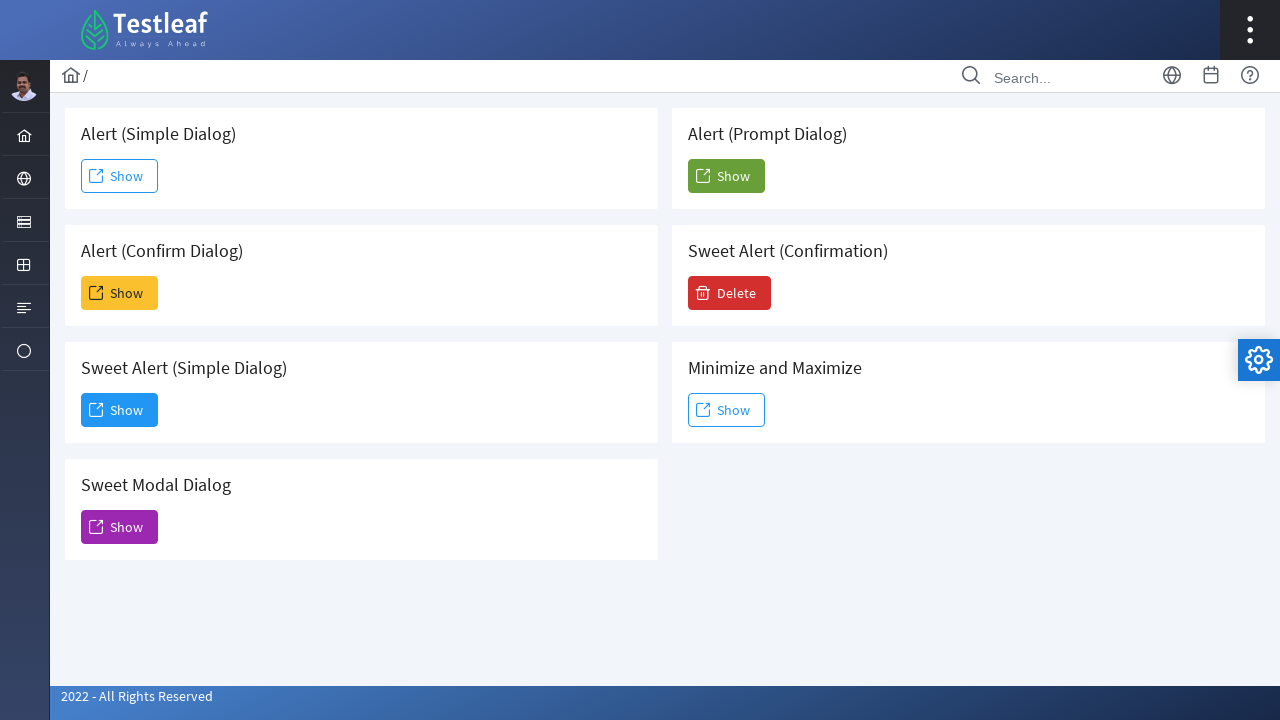